Tests handling a JavaScript confirm dialog by clicking a button that triggers the confirm and accepting it

Starting URL: https://the-internet.herokuapp.com/javascript_alerts

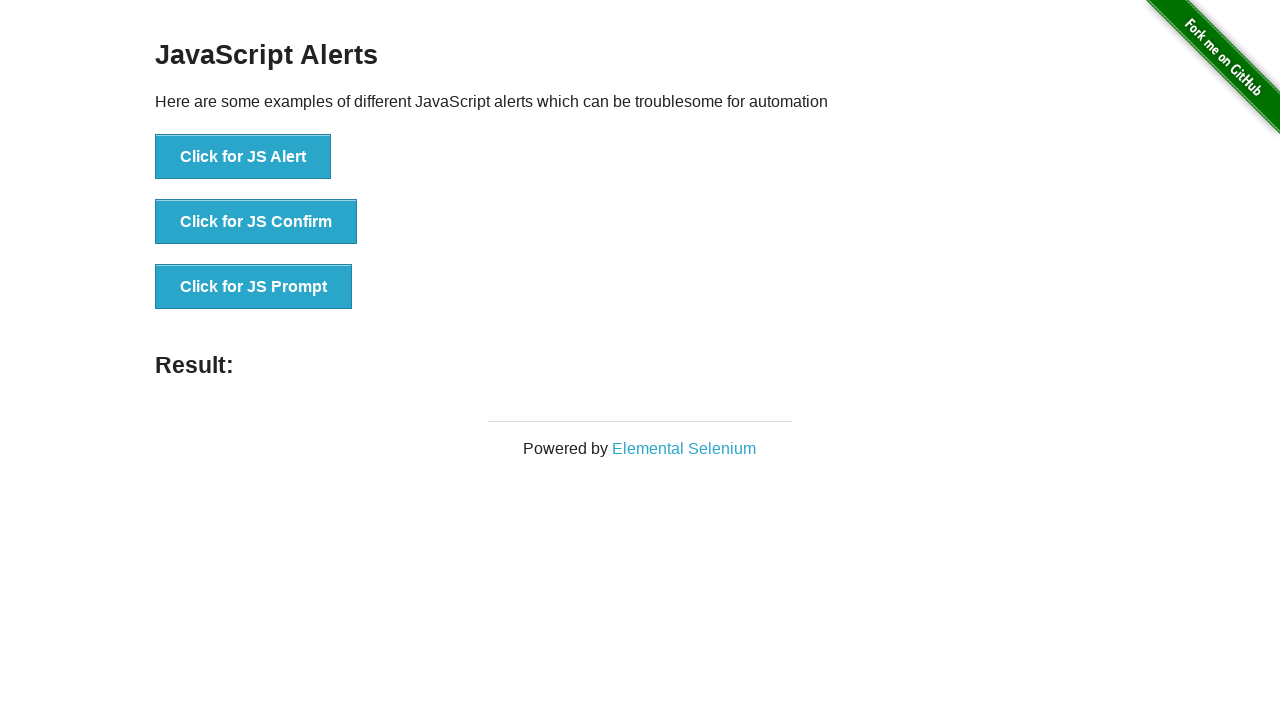

Set up dialog handler to accept confirm dialogs
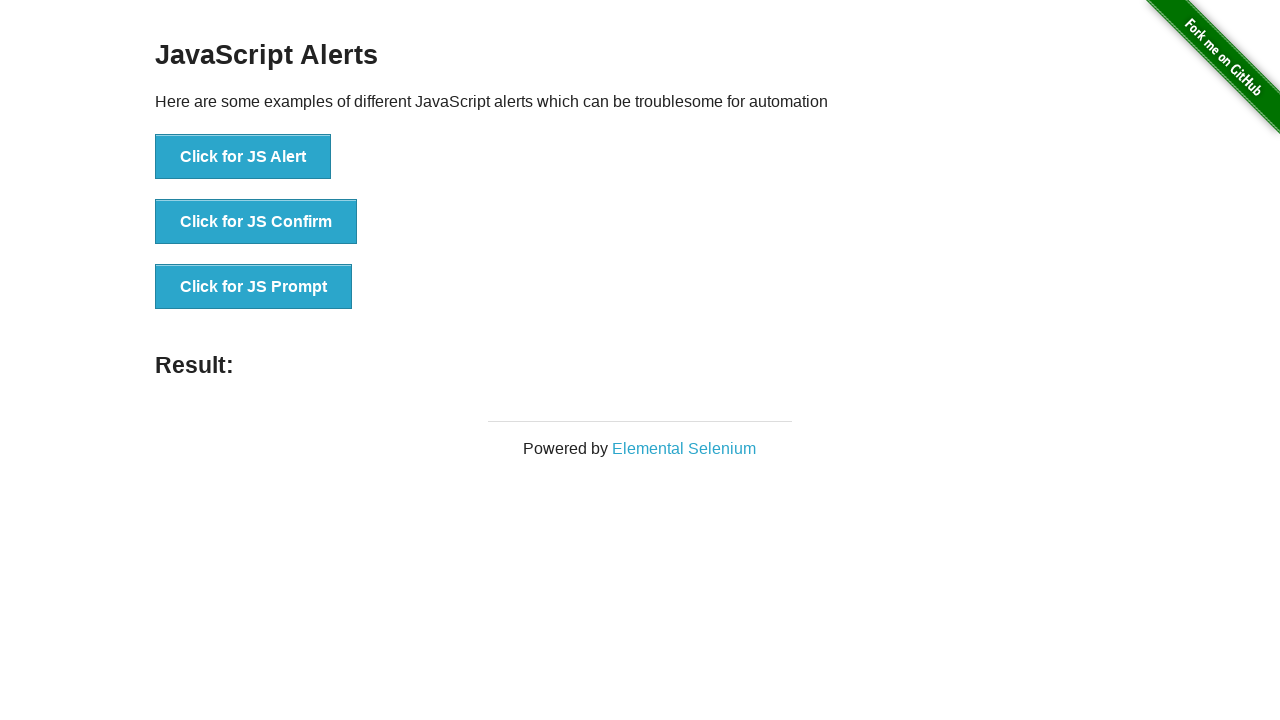

Clicked button to trigger JavaScript confirm dialog at (256, 222) on xpath=//button[text()='Click for JS Confirm']
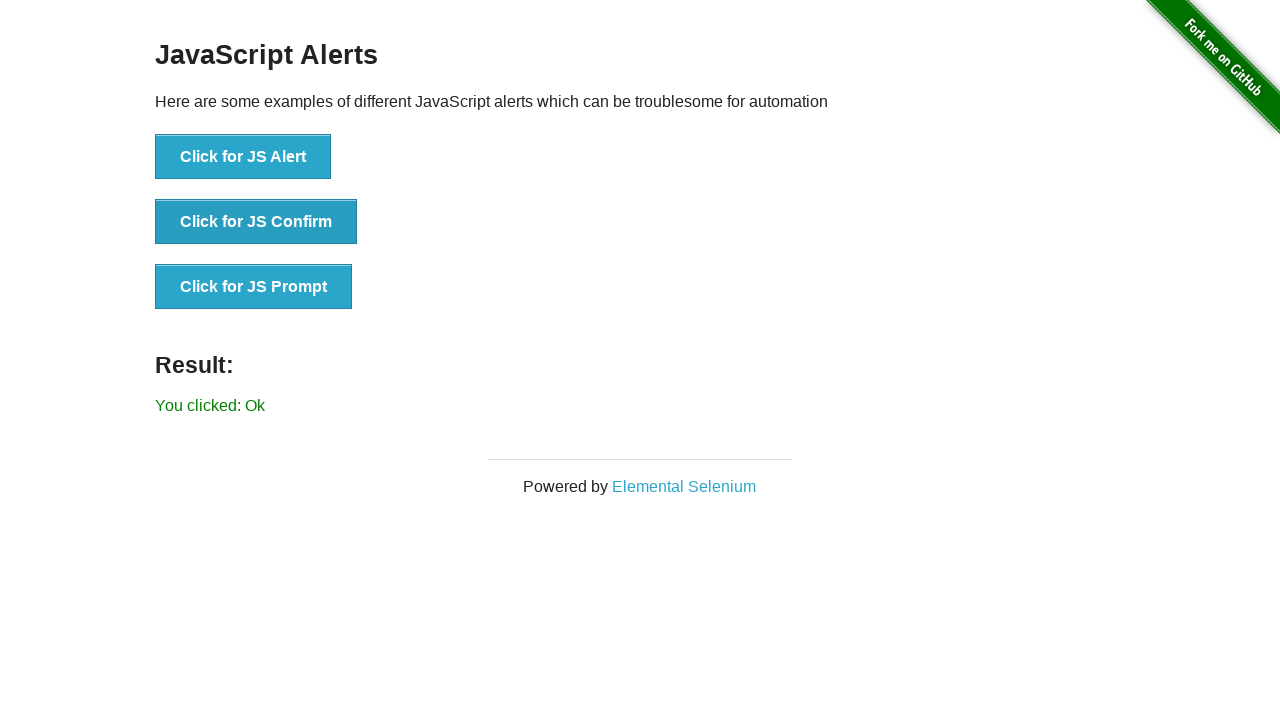

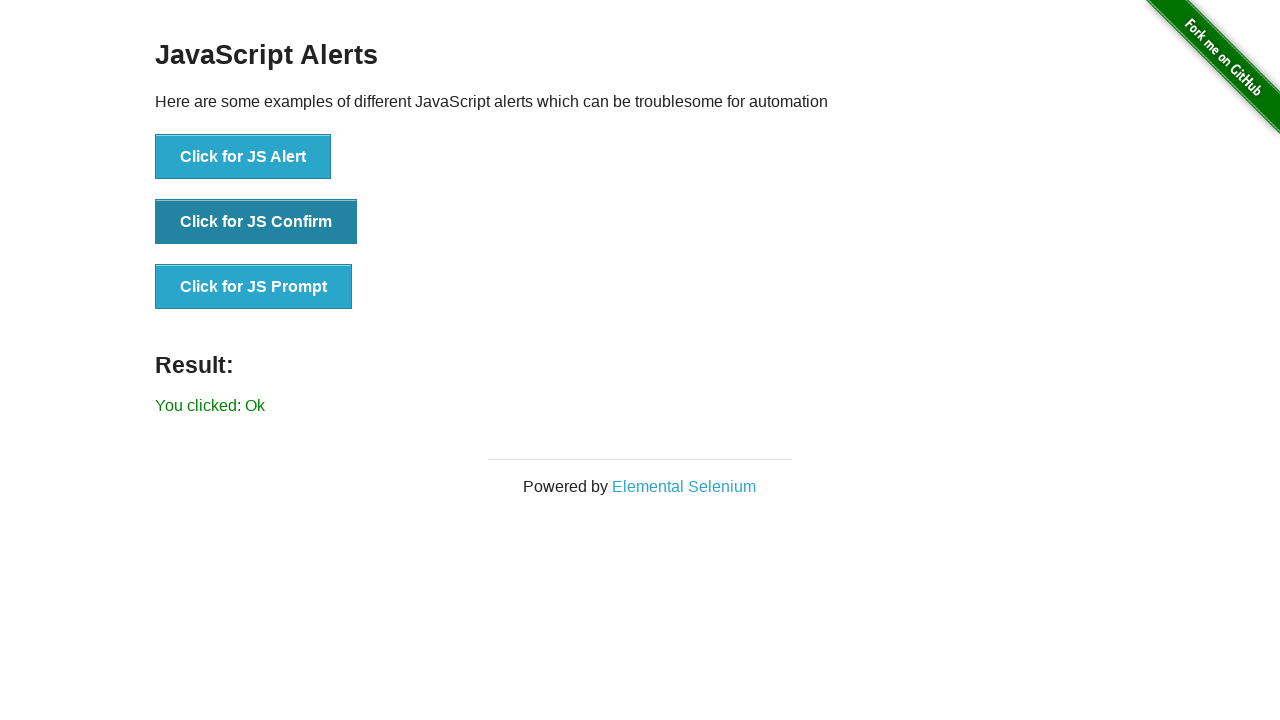